Navigates to a math challenge page, reads an input value, calculates the result using a logarithmic formula, and interacts with the page elements.

Starting URL: http://suninjuly.github.io/math.html

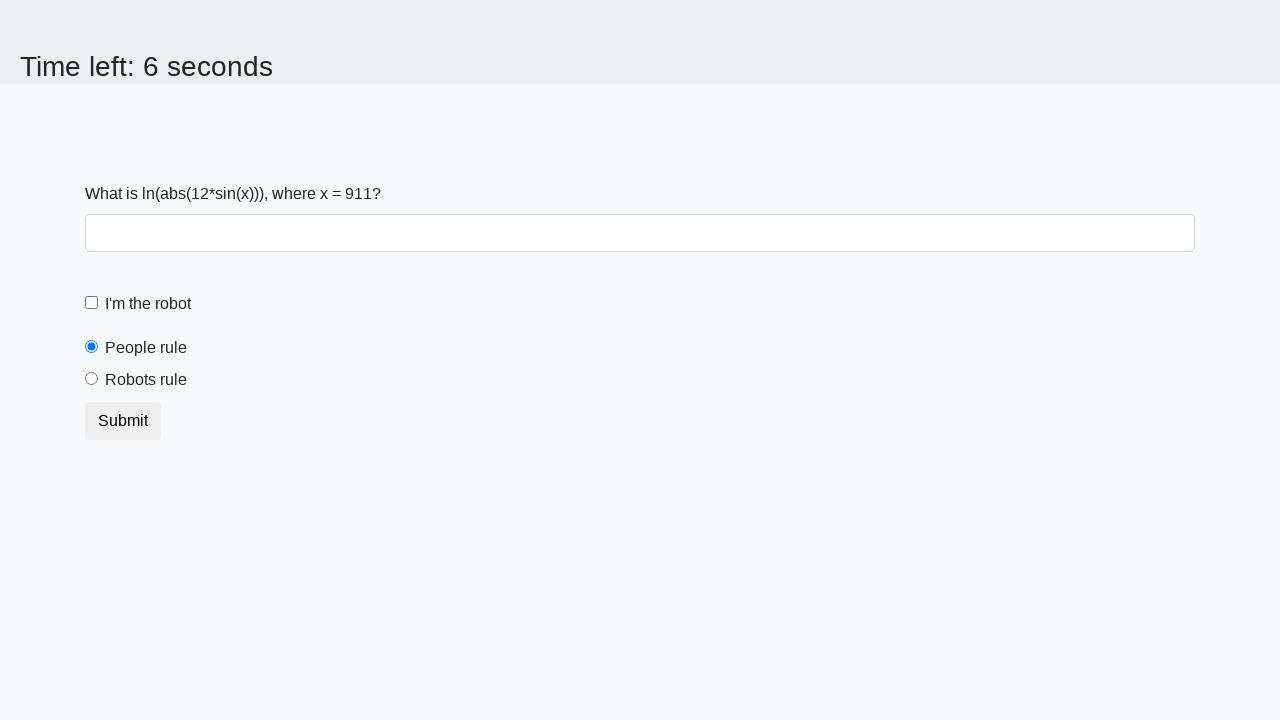

Navigated to math challenge page
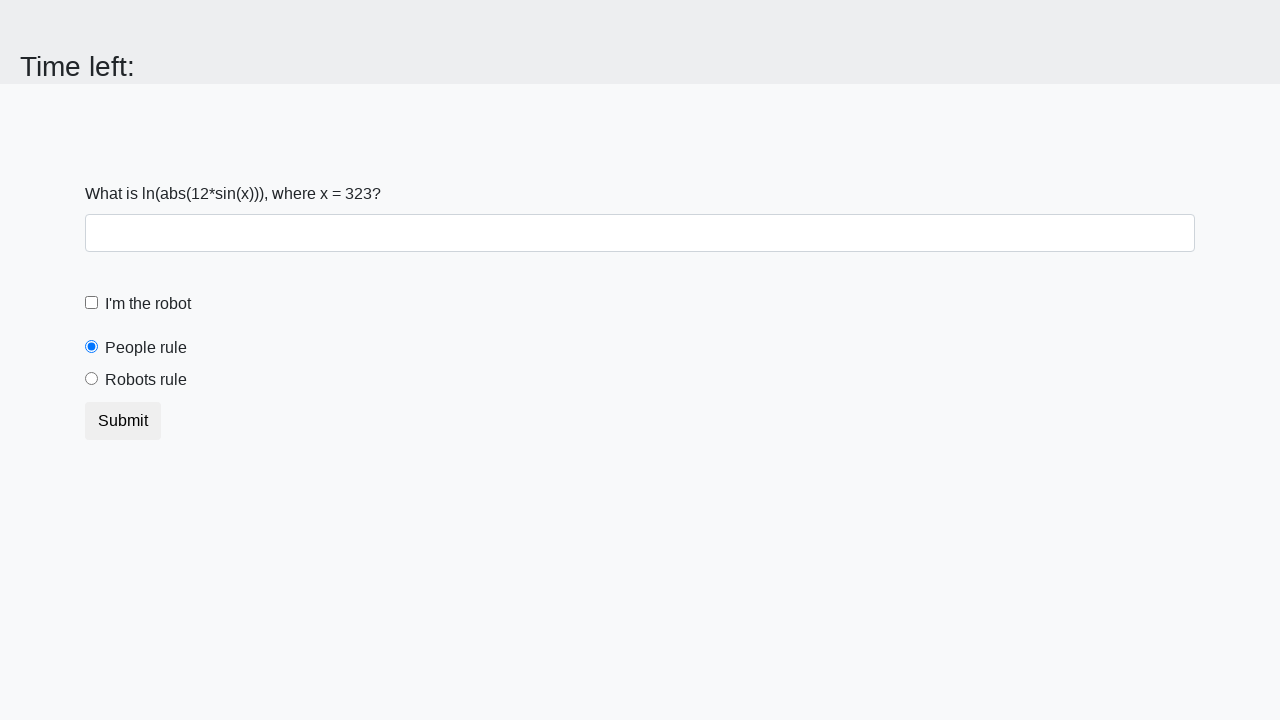

Located input value element
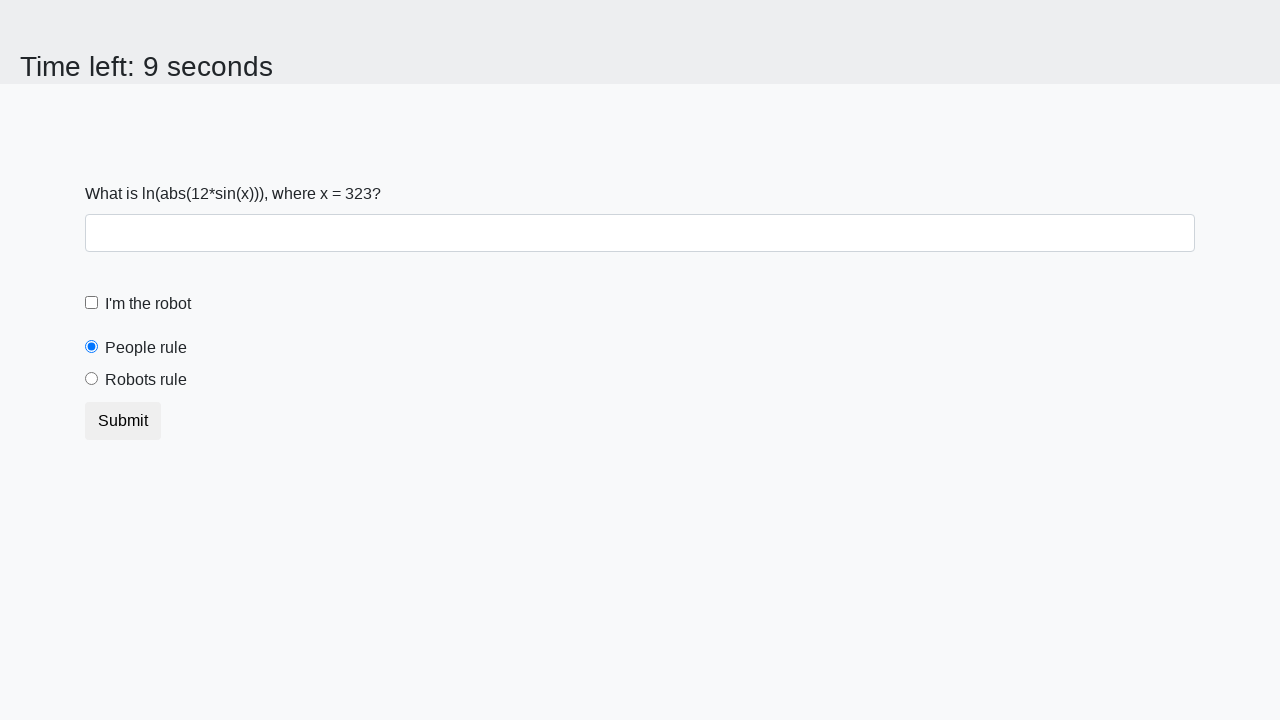

Retrieved input value: 323
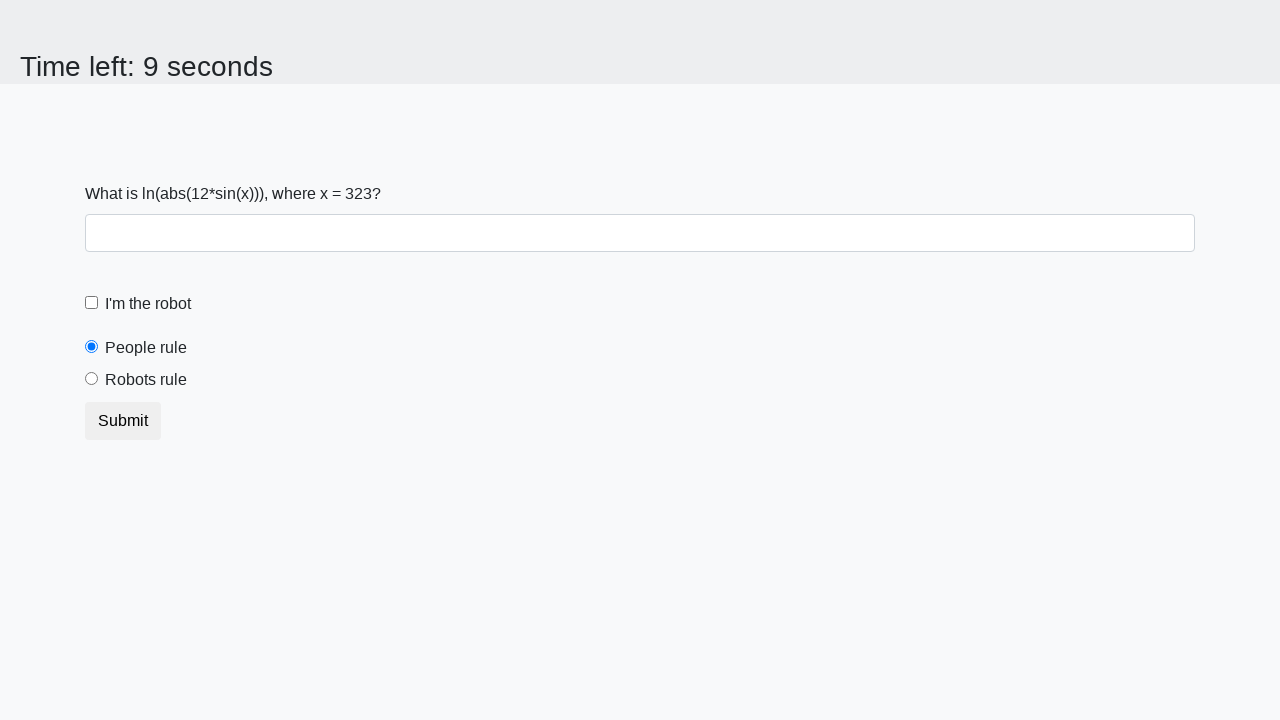

Calculated result using logarithmic formula: 1.889614651160633
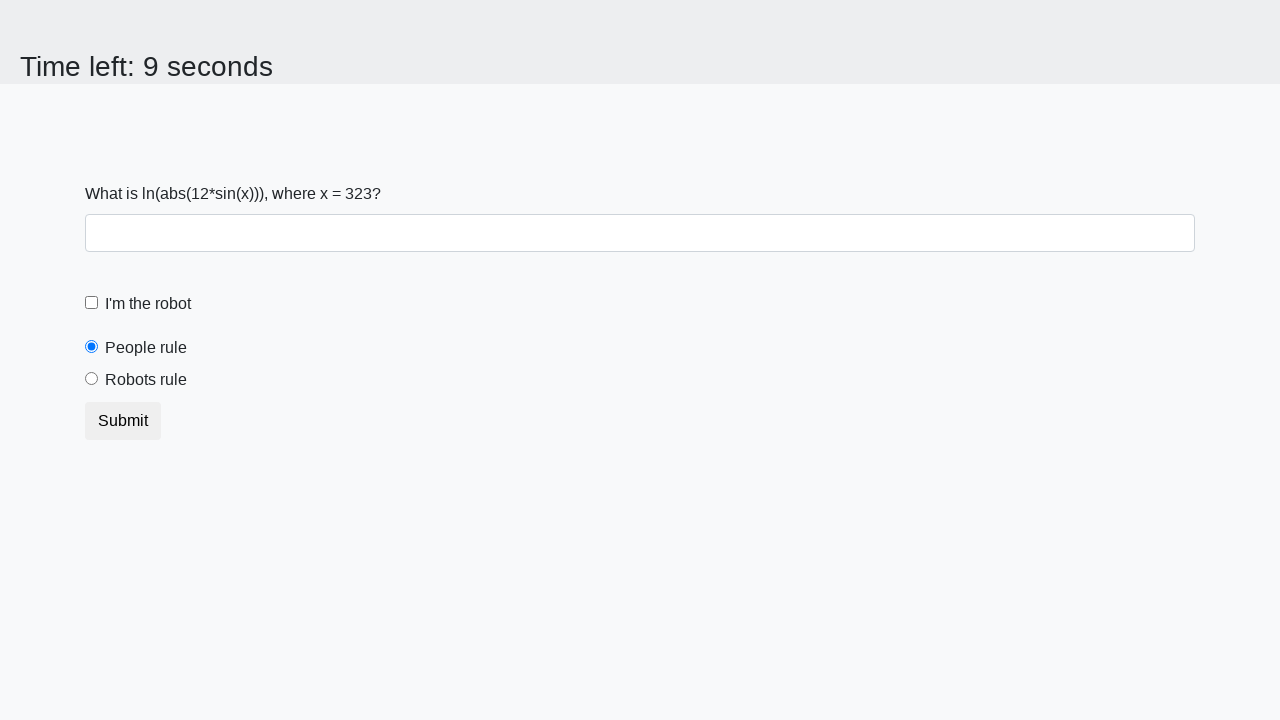

Filled answer field with calculated value: 1.889614651160633 on #answer
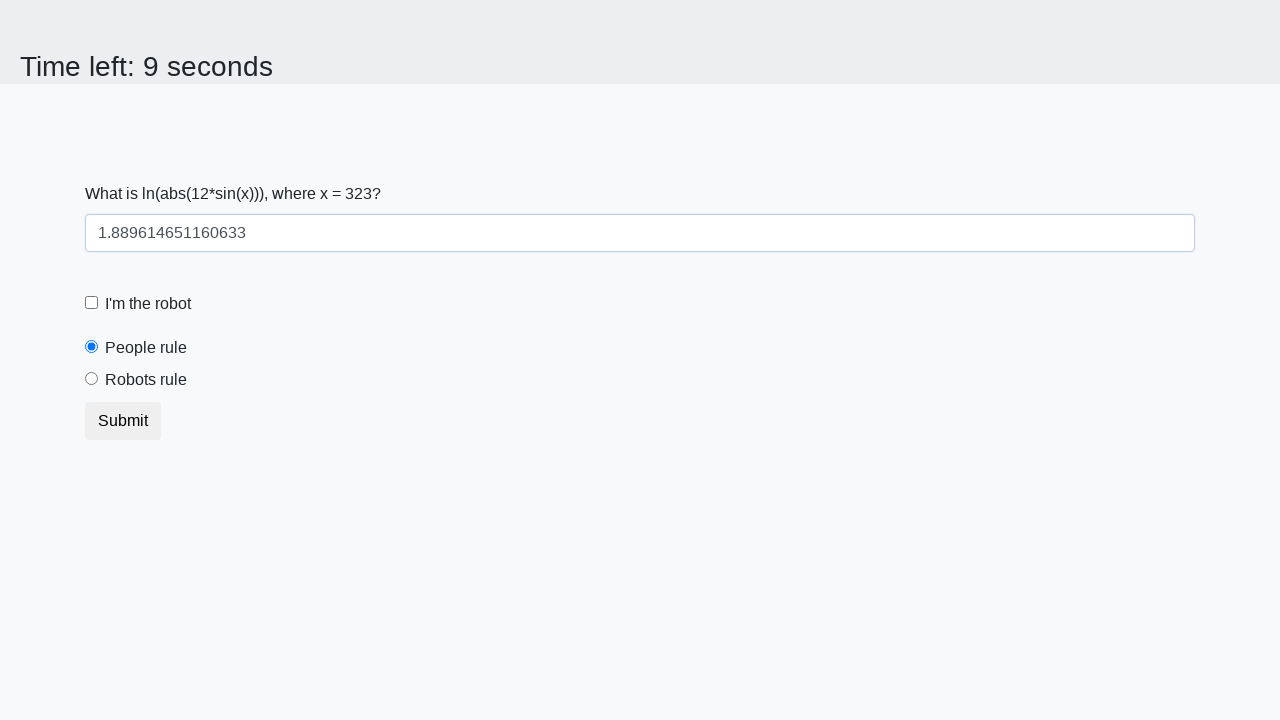

Clicked submit button at (123, 421) on button[type='submit']
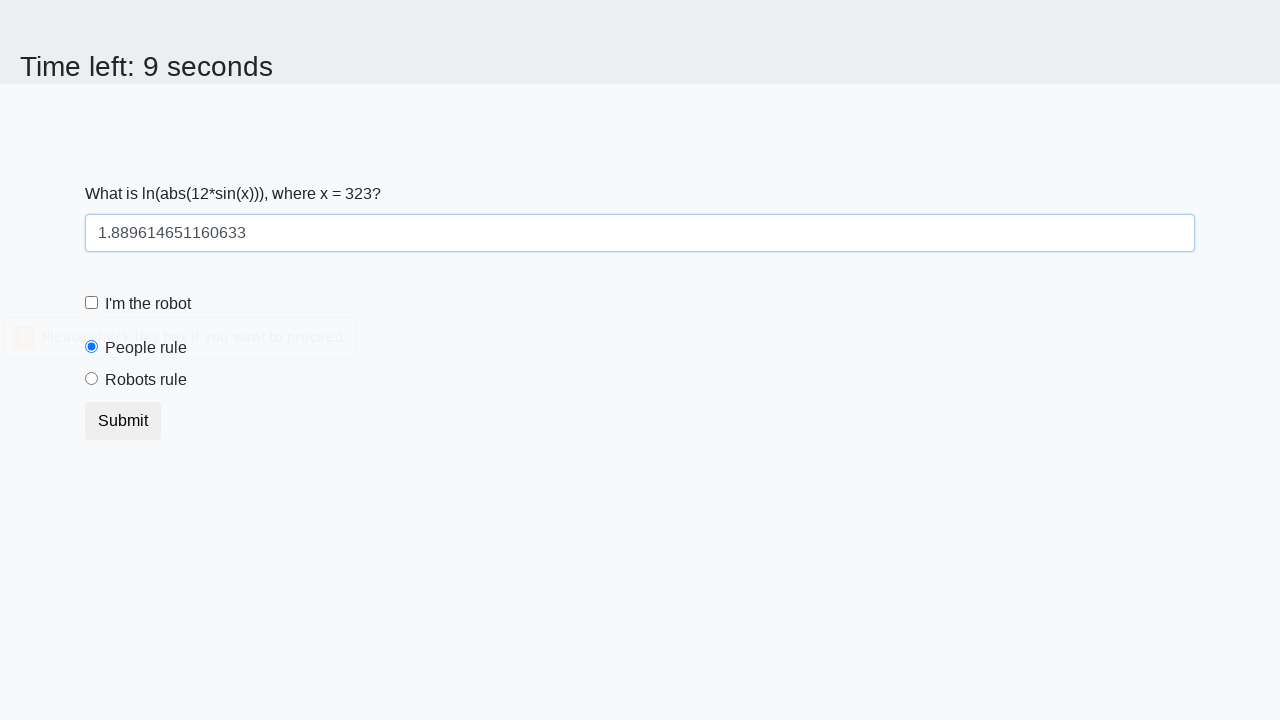

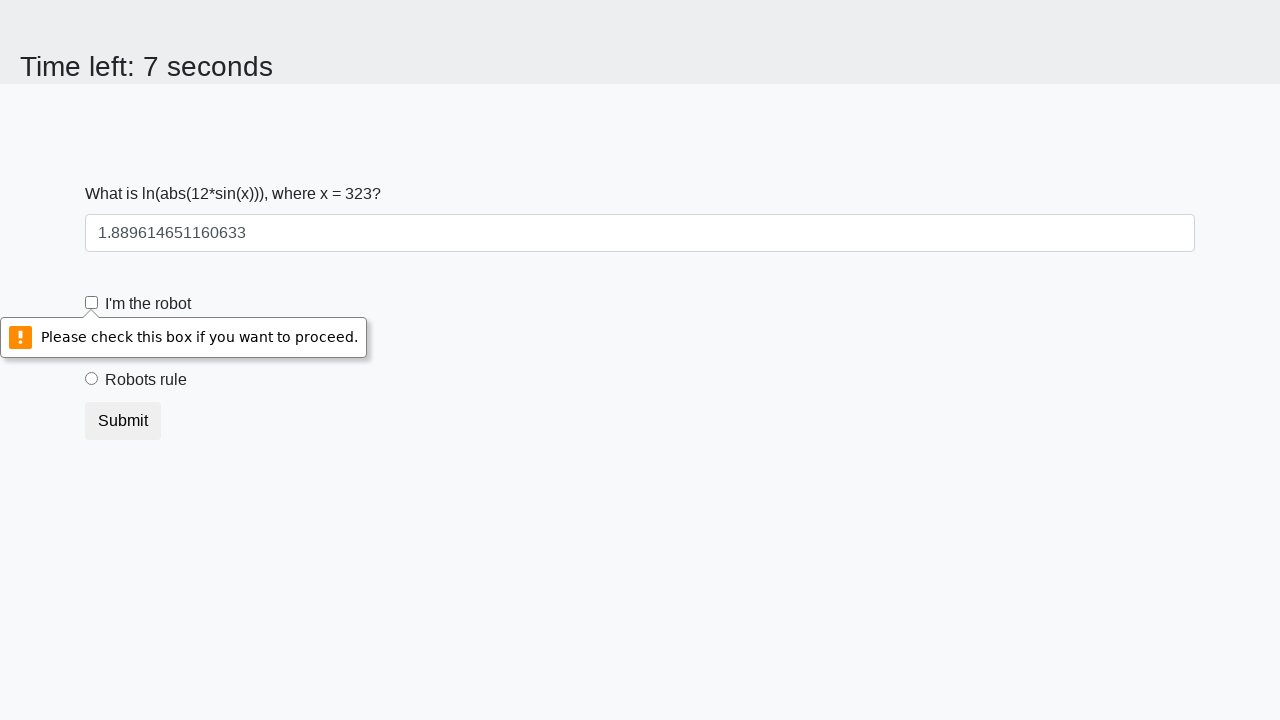